Tests email subscription functionality by entering an email address and submitting the subscription form

Starting URL: https://automationexercise.com

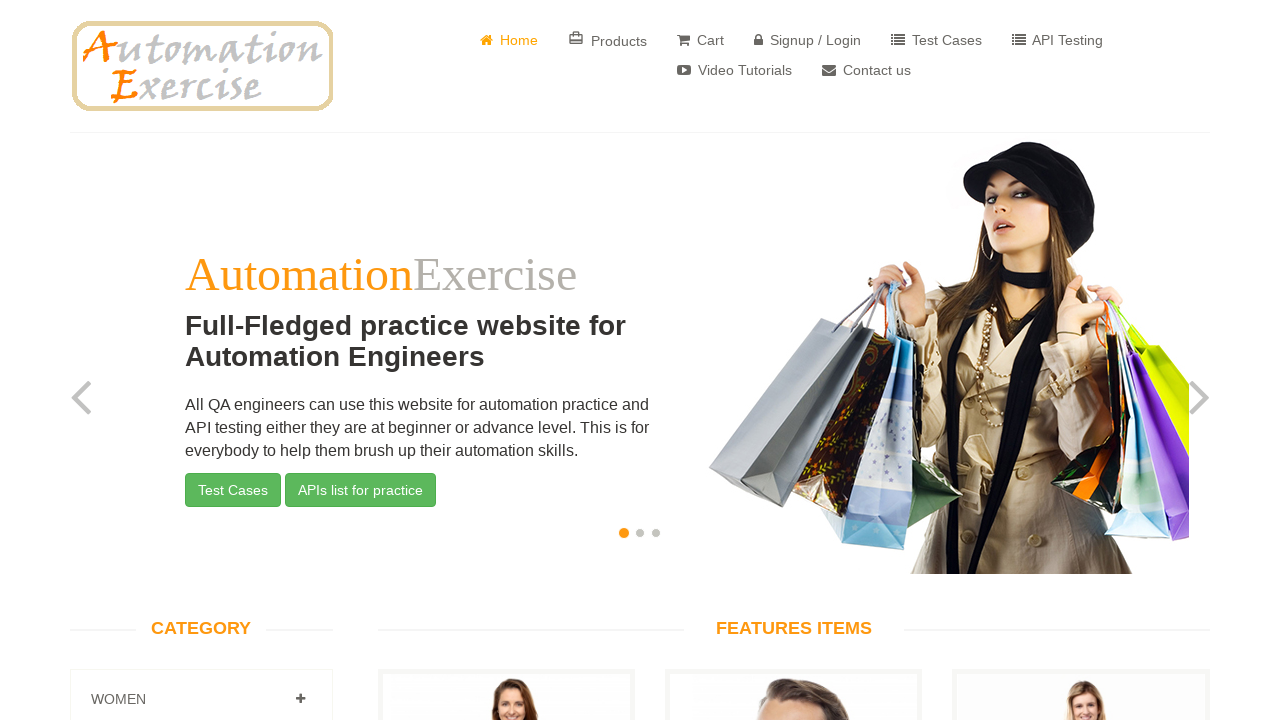

Filled subscription email field with 'test-email@gmail.com' on #susbscribe_email
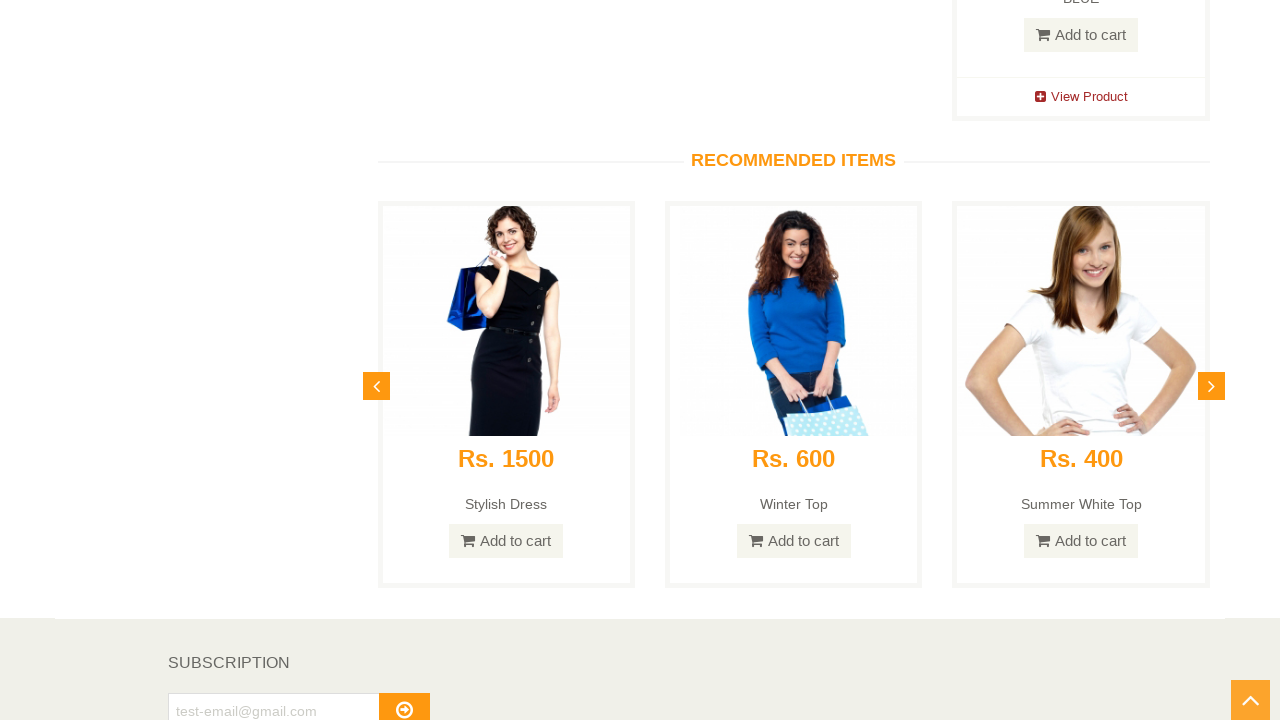

Clicked subscribe button to submit email subscription at (404, 702) on #subscribe
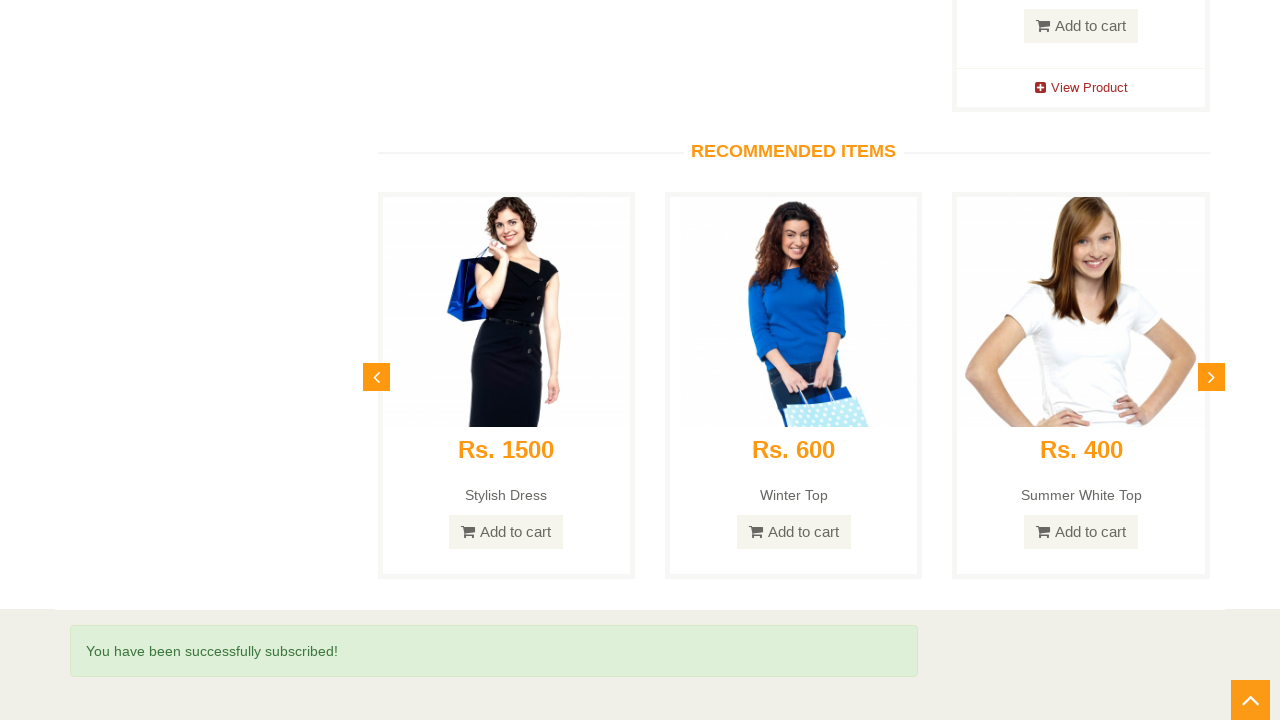

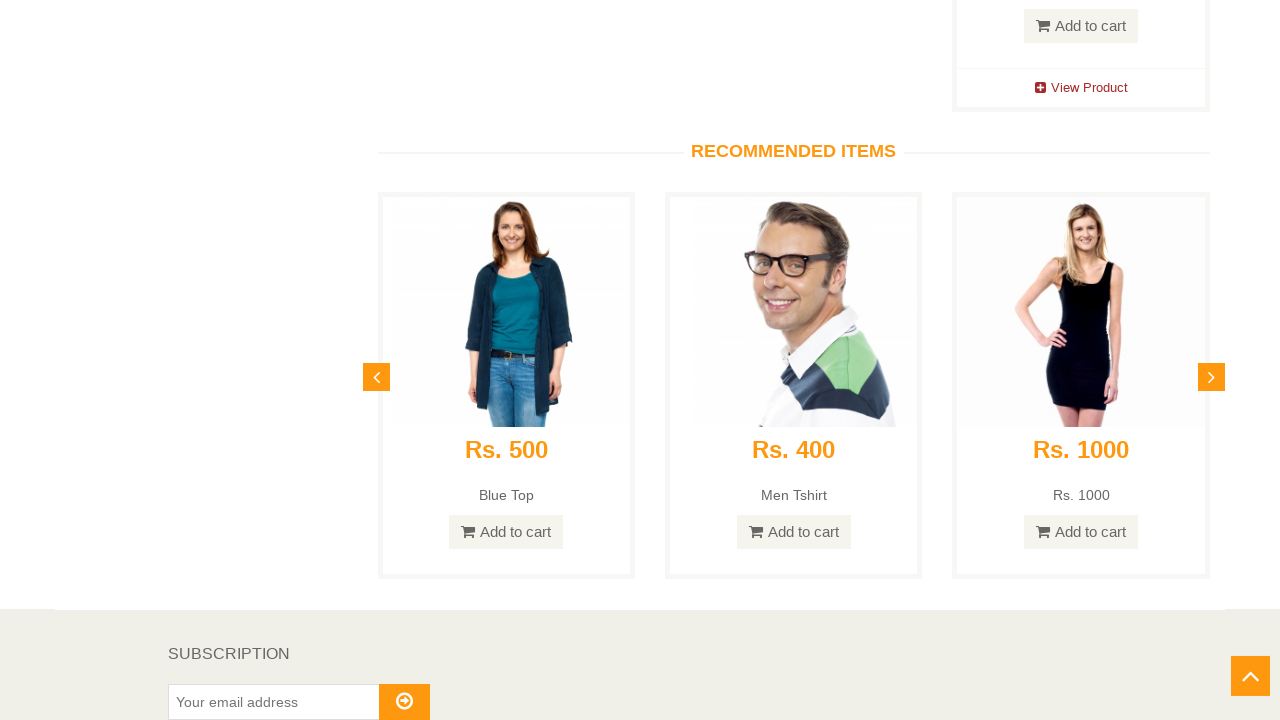